Tests a quote form by validating error messages, filling name fields through a modal dialog, and testing username field validation

Starting URL: https://skryabin.com/market/quote.html

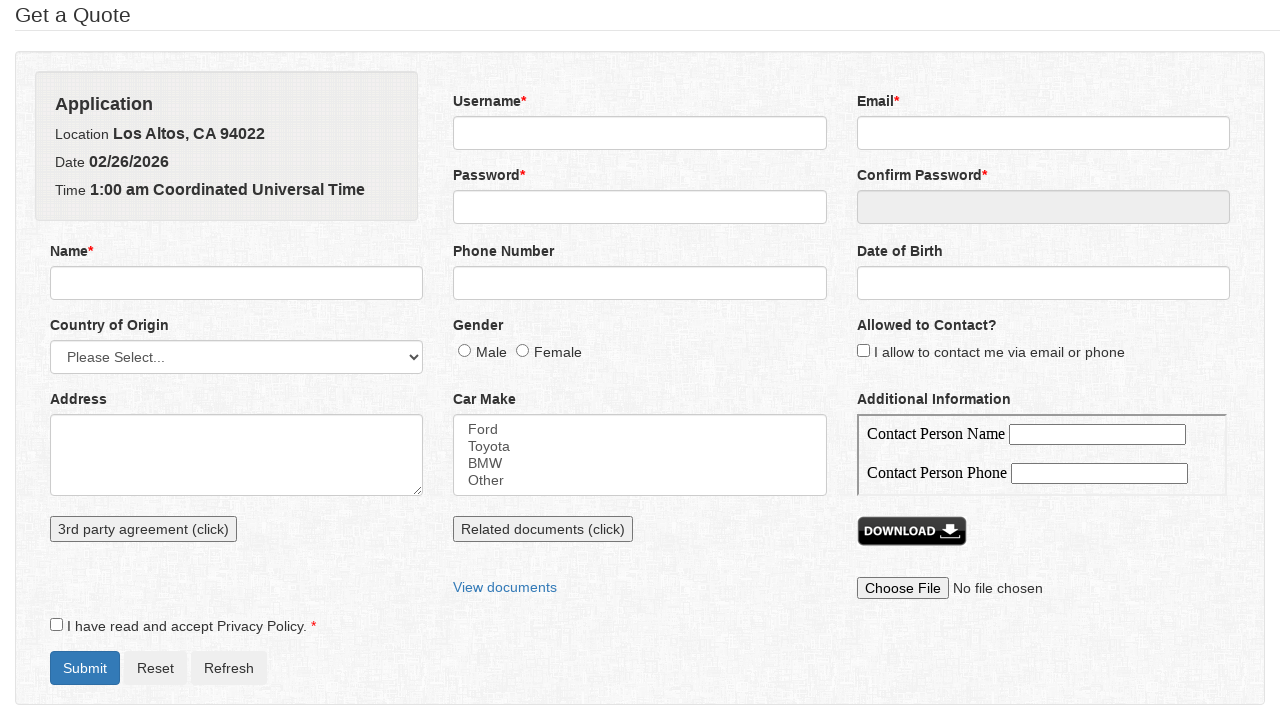

Set viewport size to 1920x1080
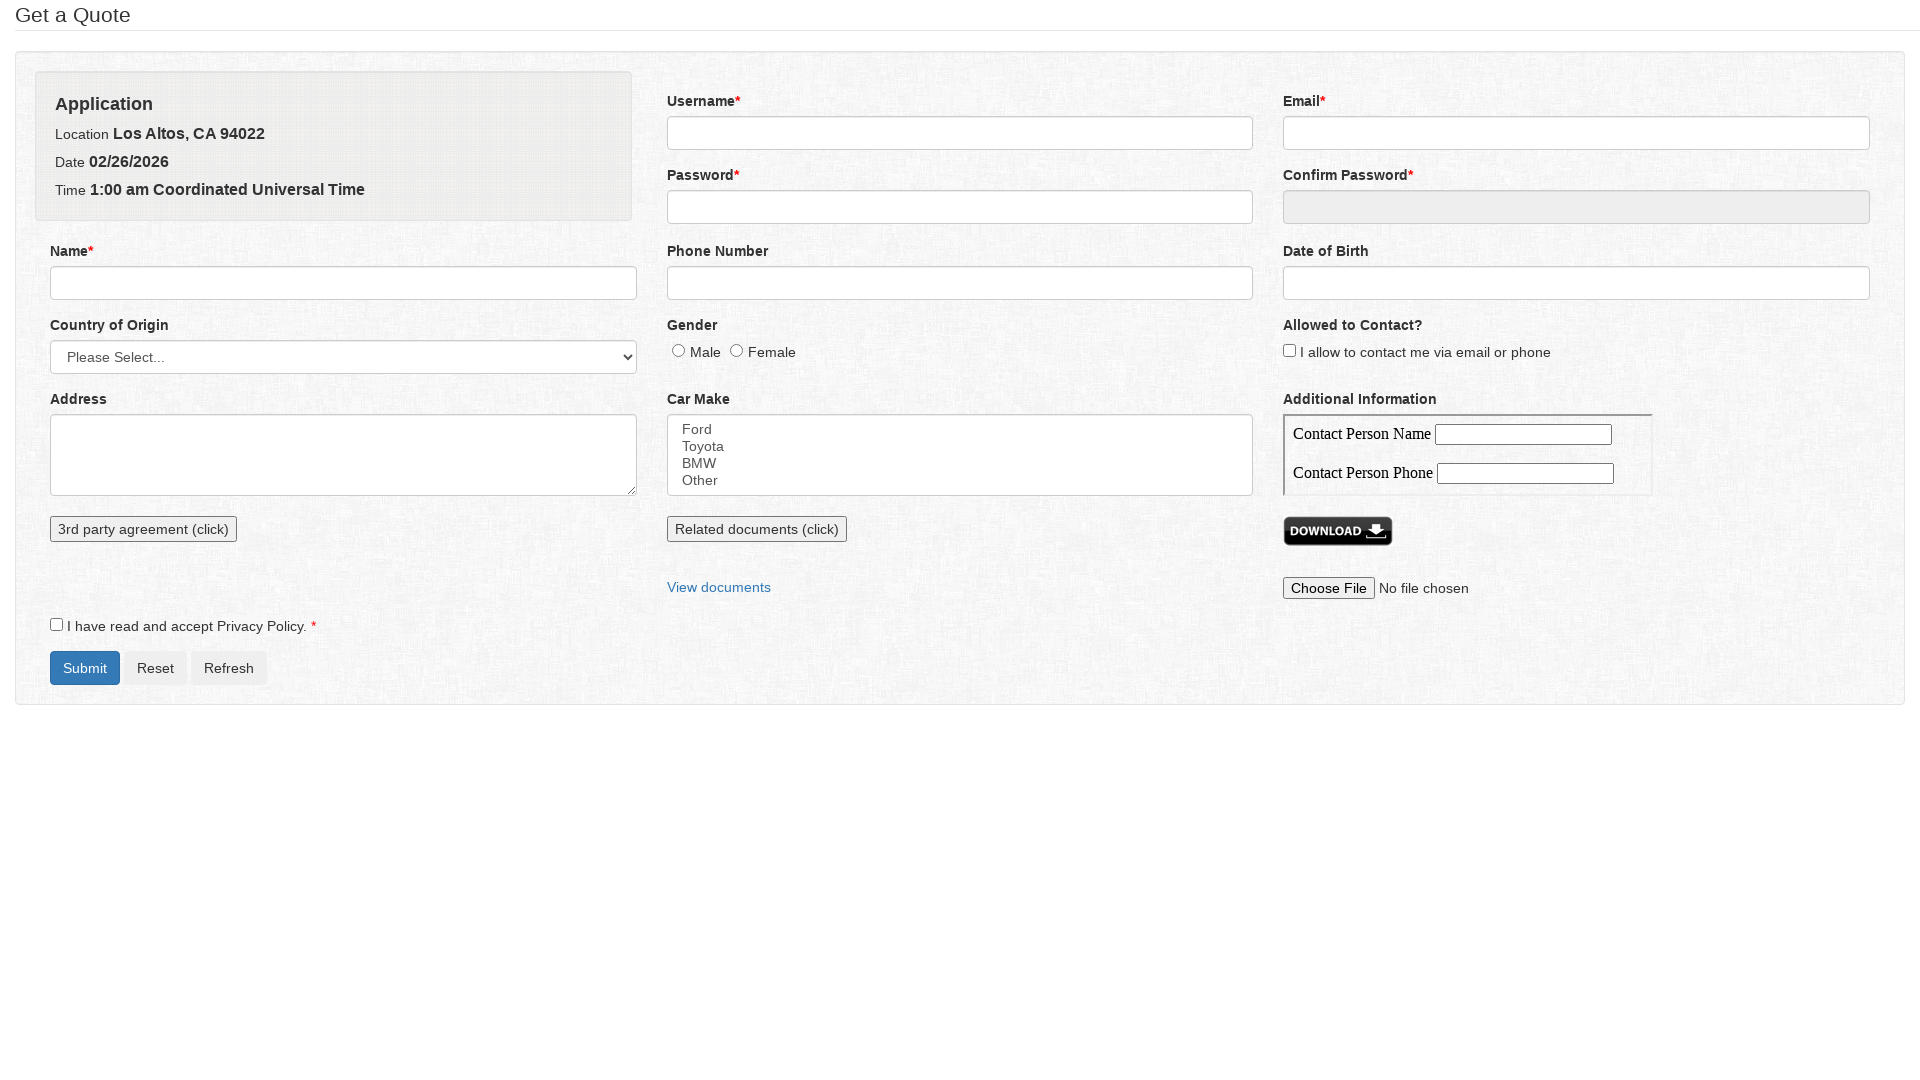

Clicked submit button to trigger validation error at (85, 668) on #formSubmit
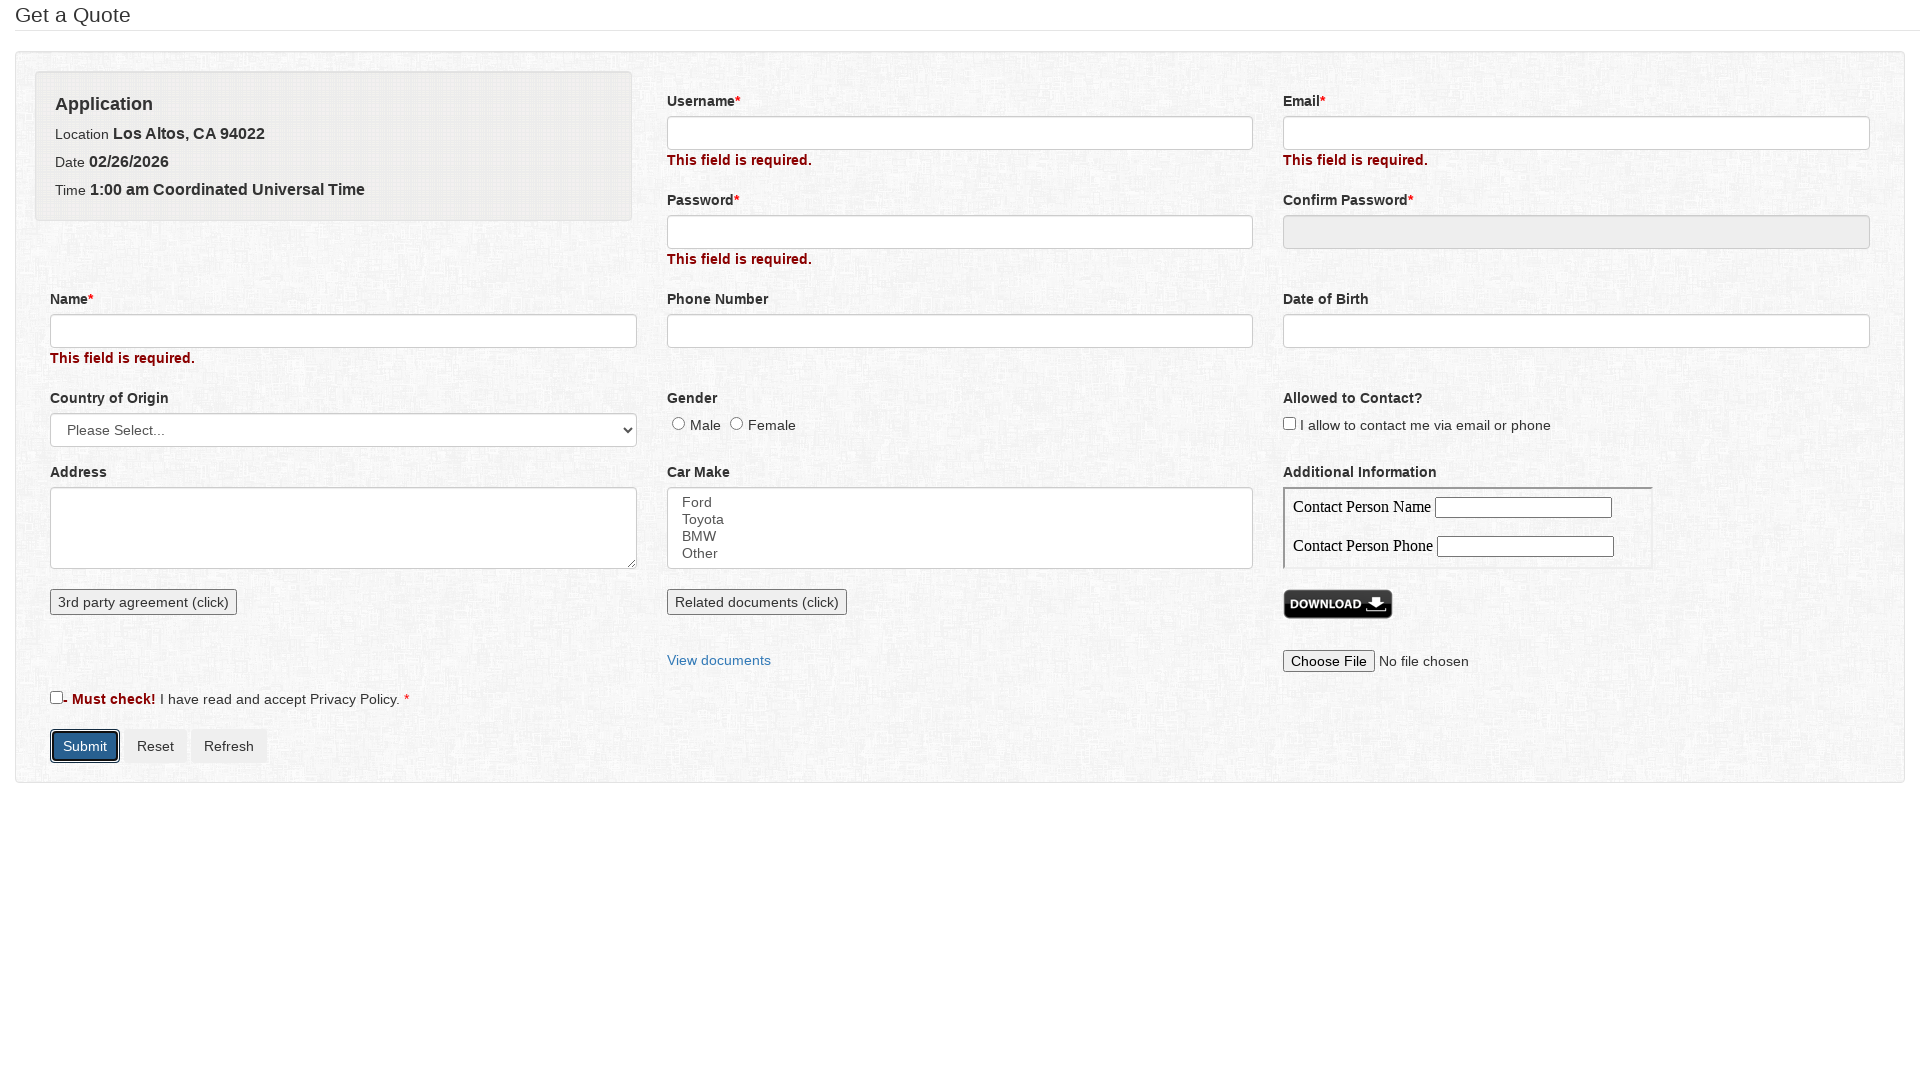

Clicked name field to open modal dialog at (343, 331) on input[name='name']
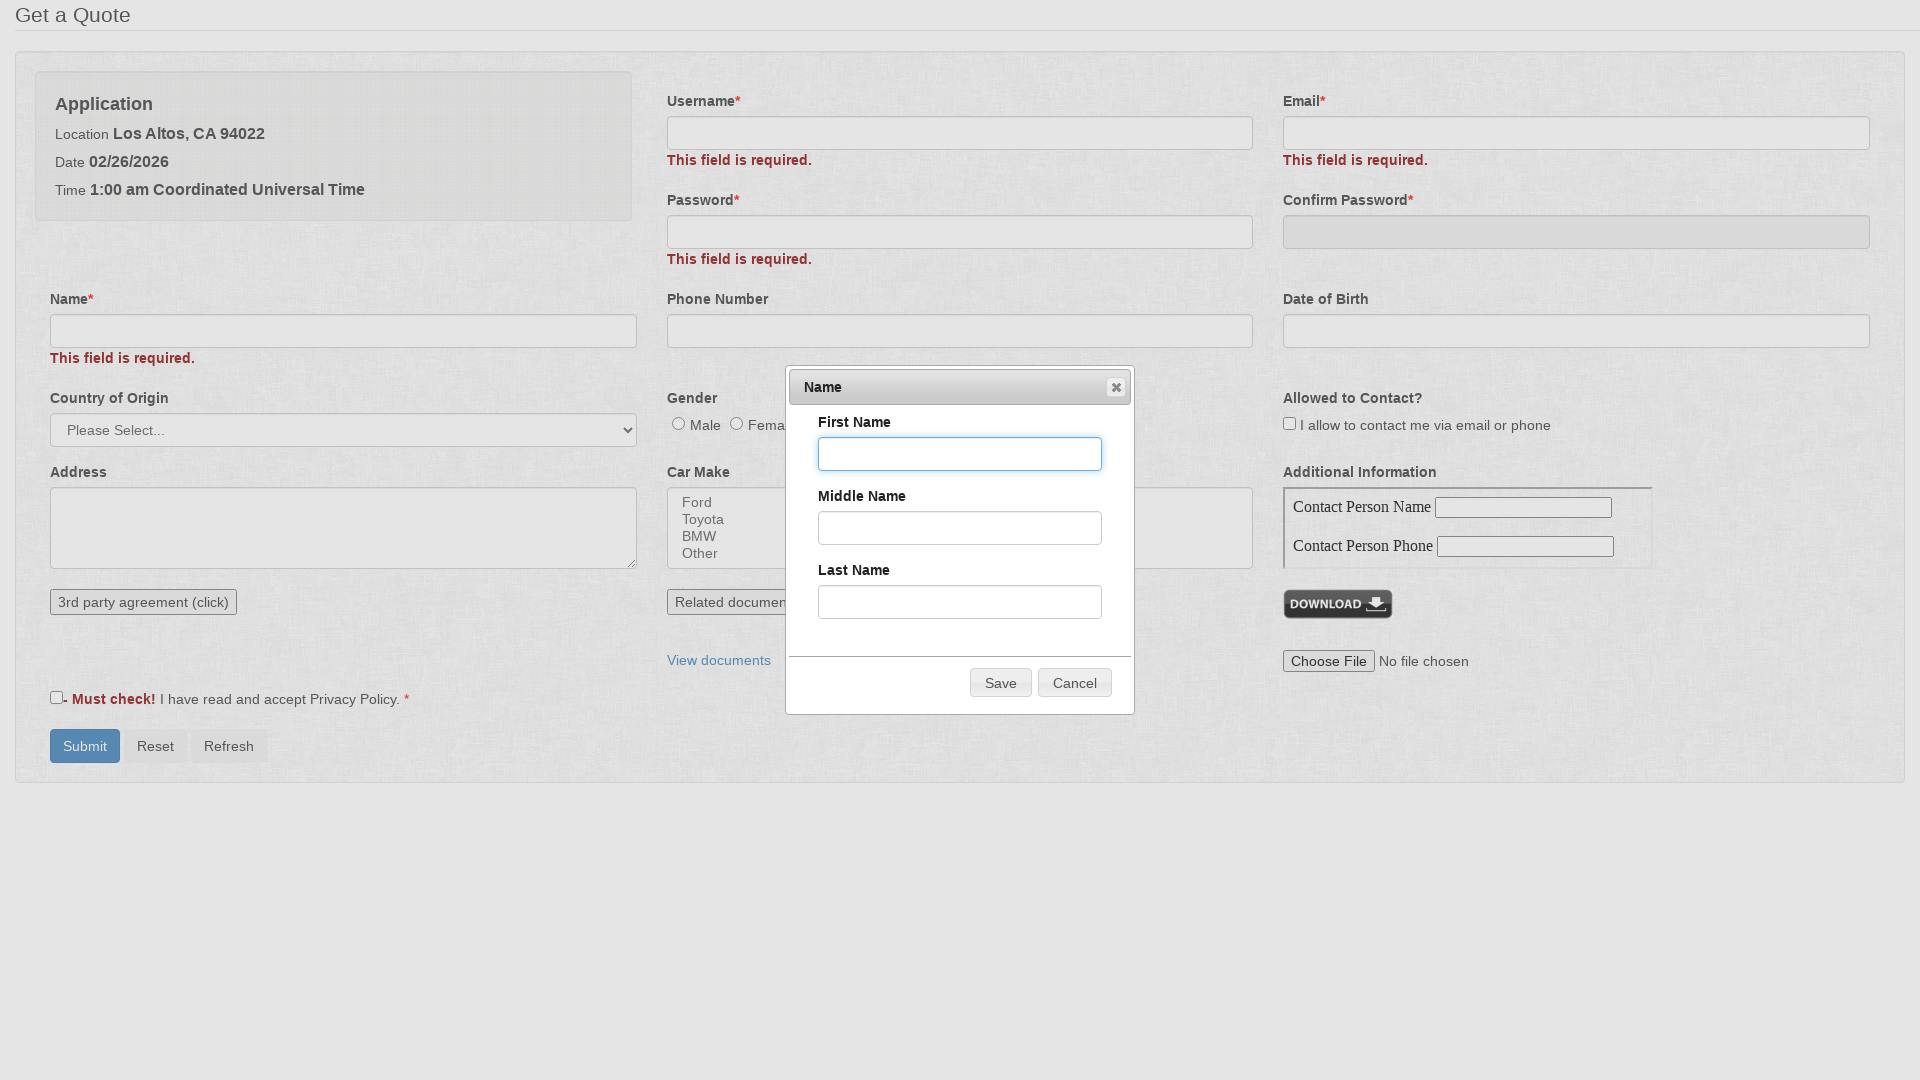

Filled first name field with 'Peter' on input[name='firstName']
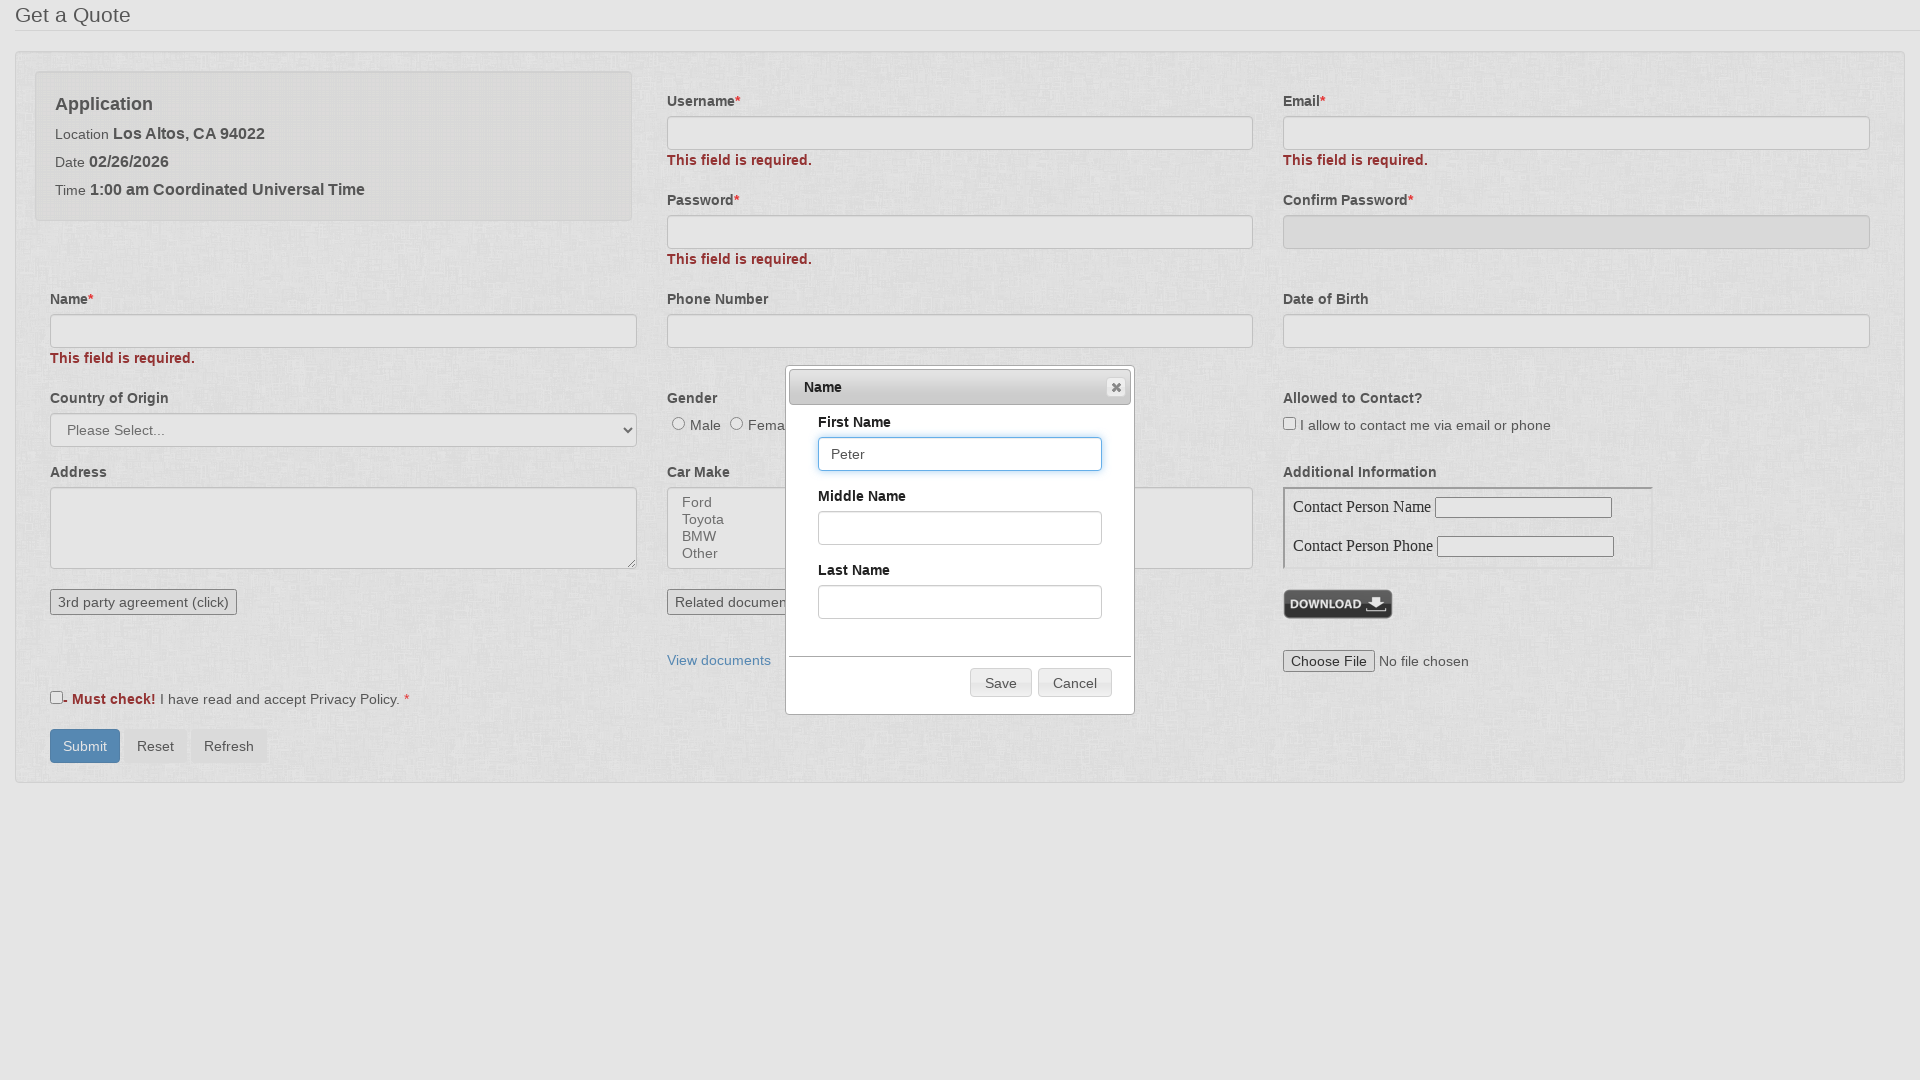

Filled middle name field with 'O' on input[name='middleName']
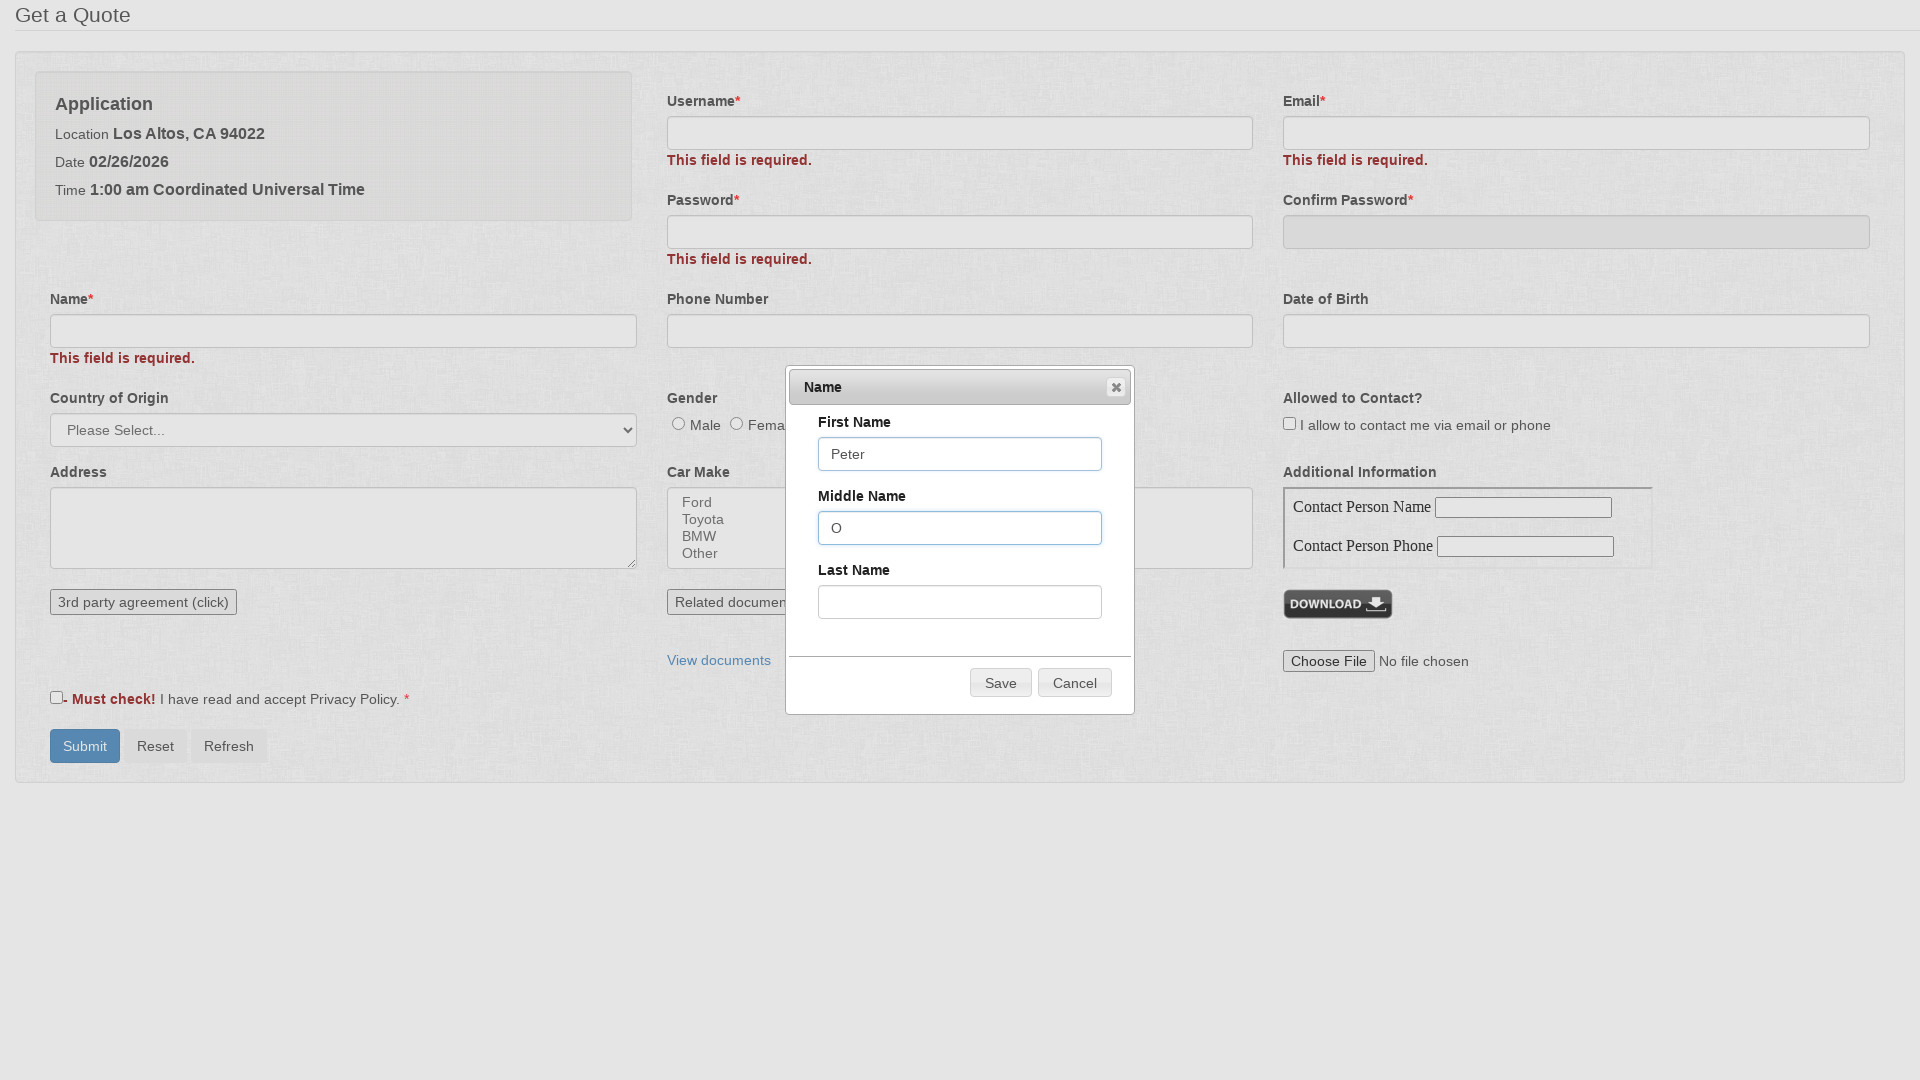

Filled last name field with 'Smith' on input[name='lastName']
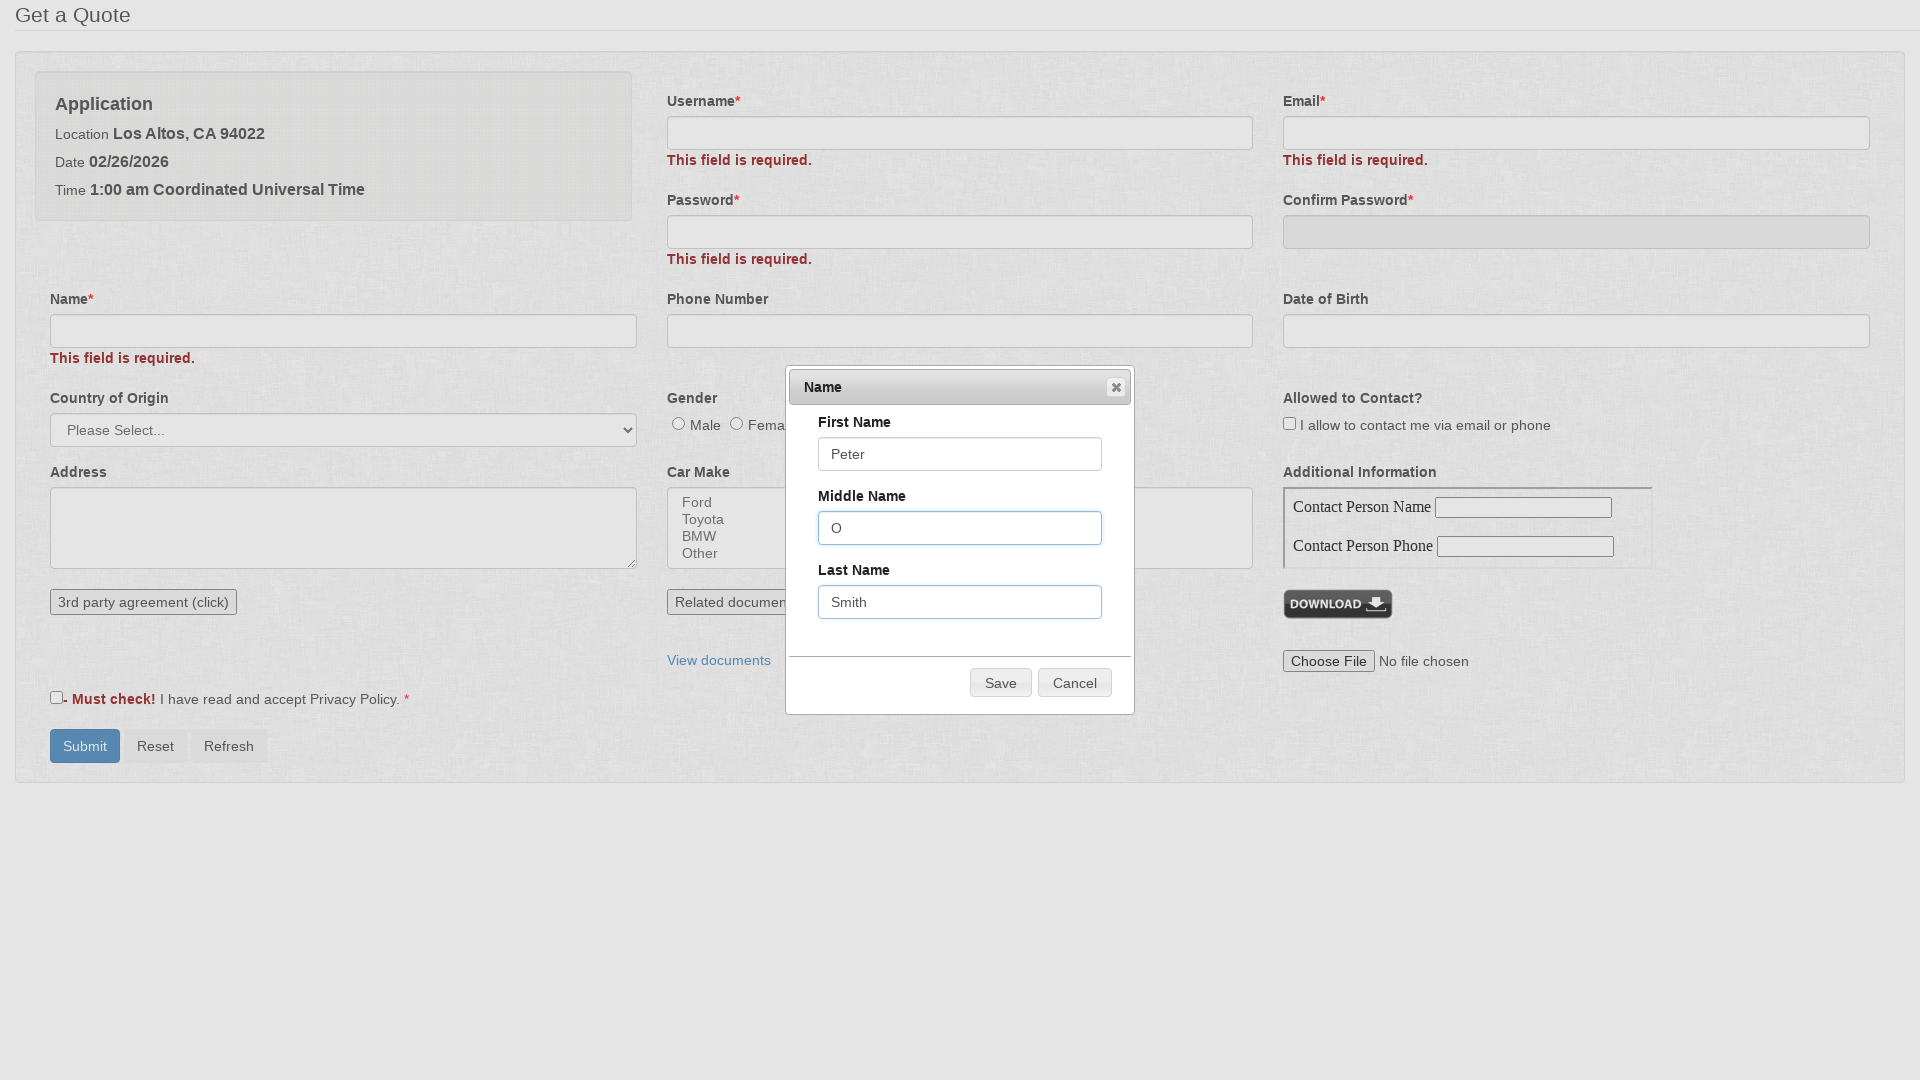

Clicked Save button to close modal dialog at (1001, 683) on xpath=//span[text() = 'Save']
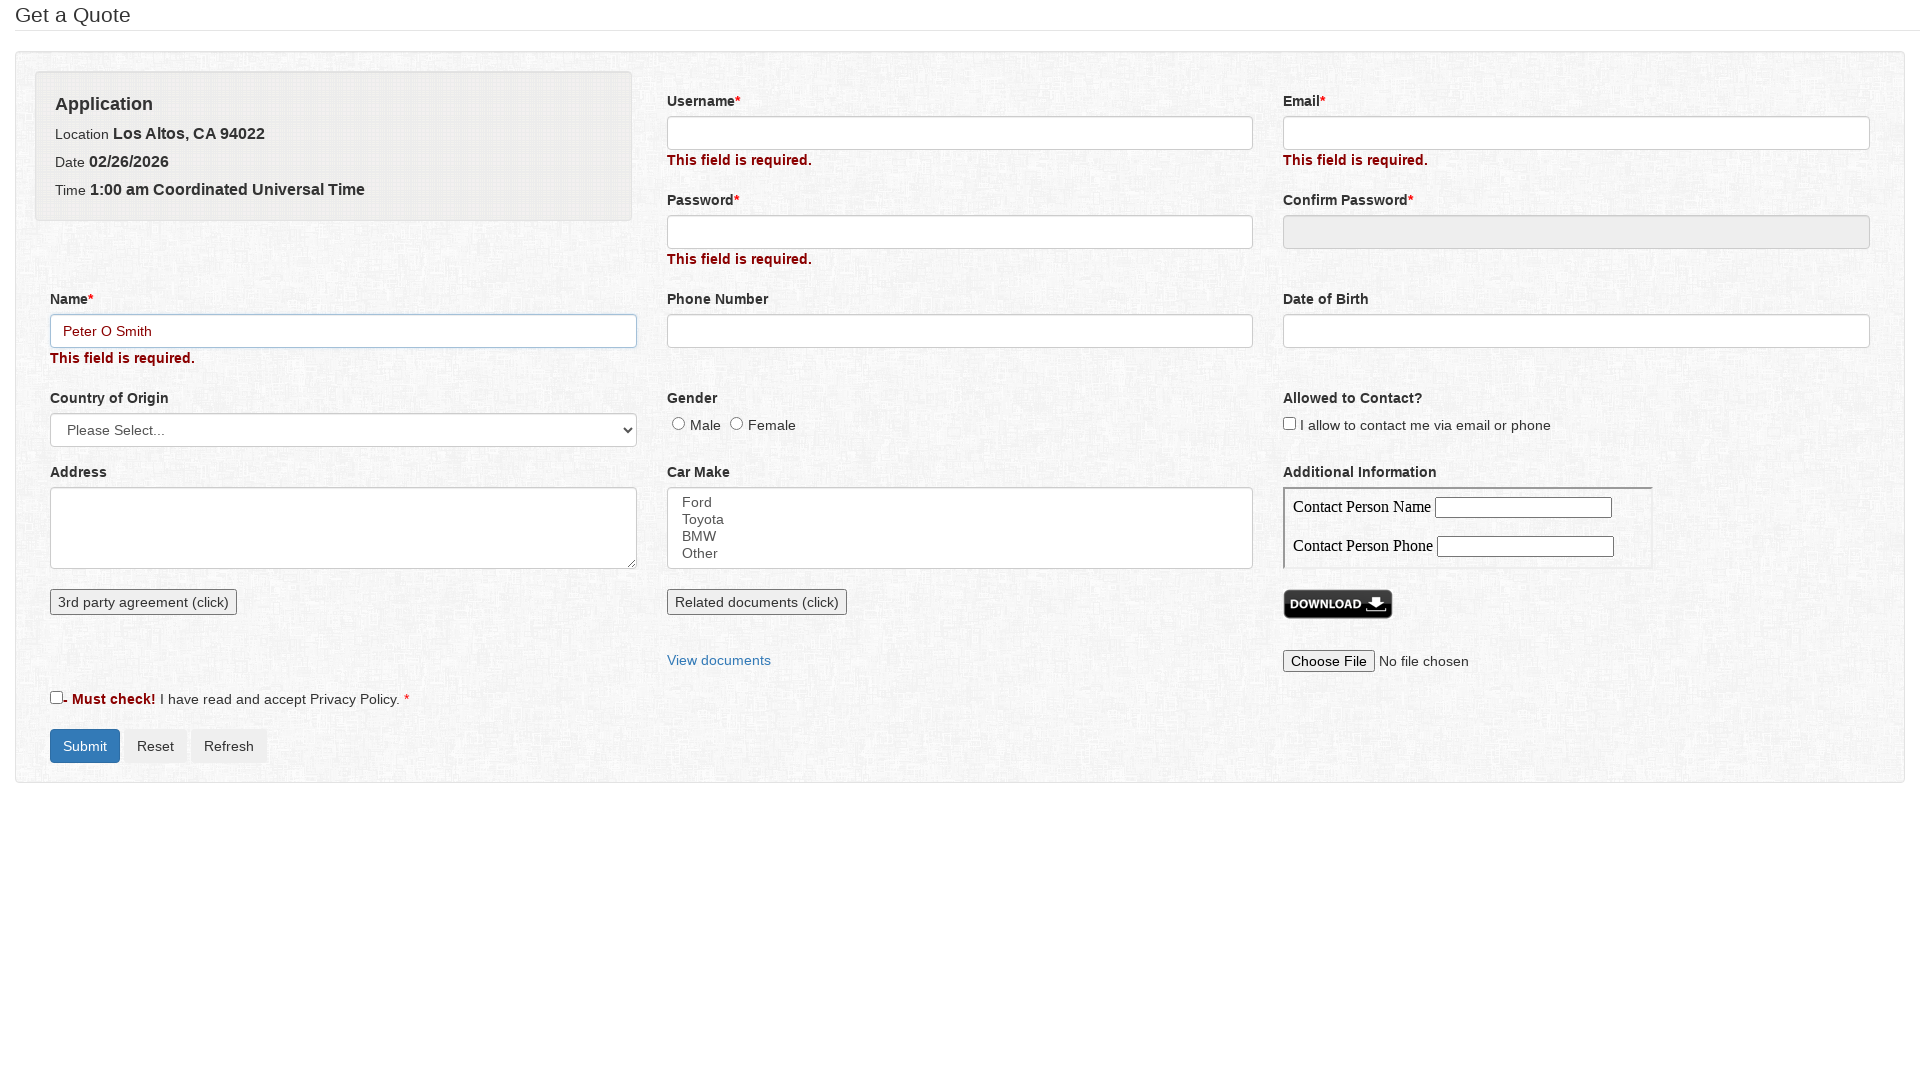

Filled username field with invalid value '1' on input[name='username']
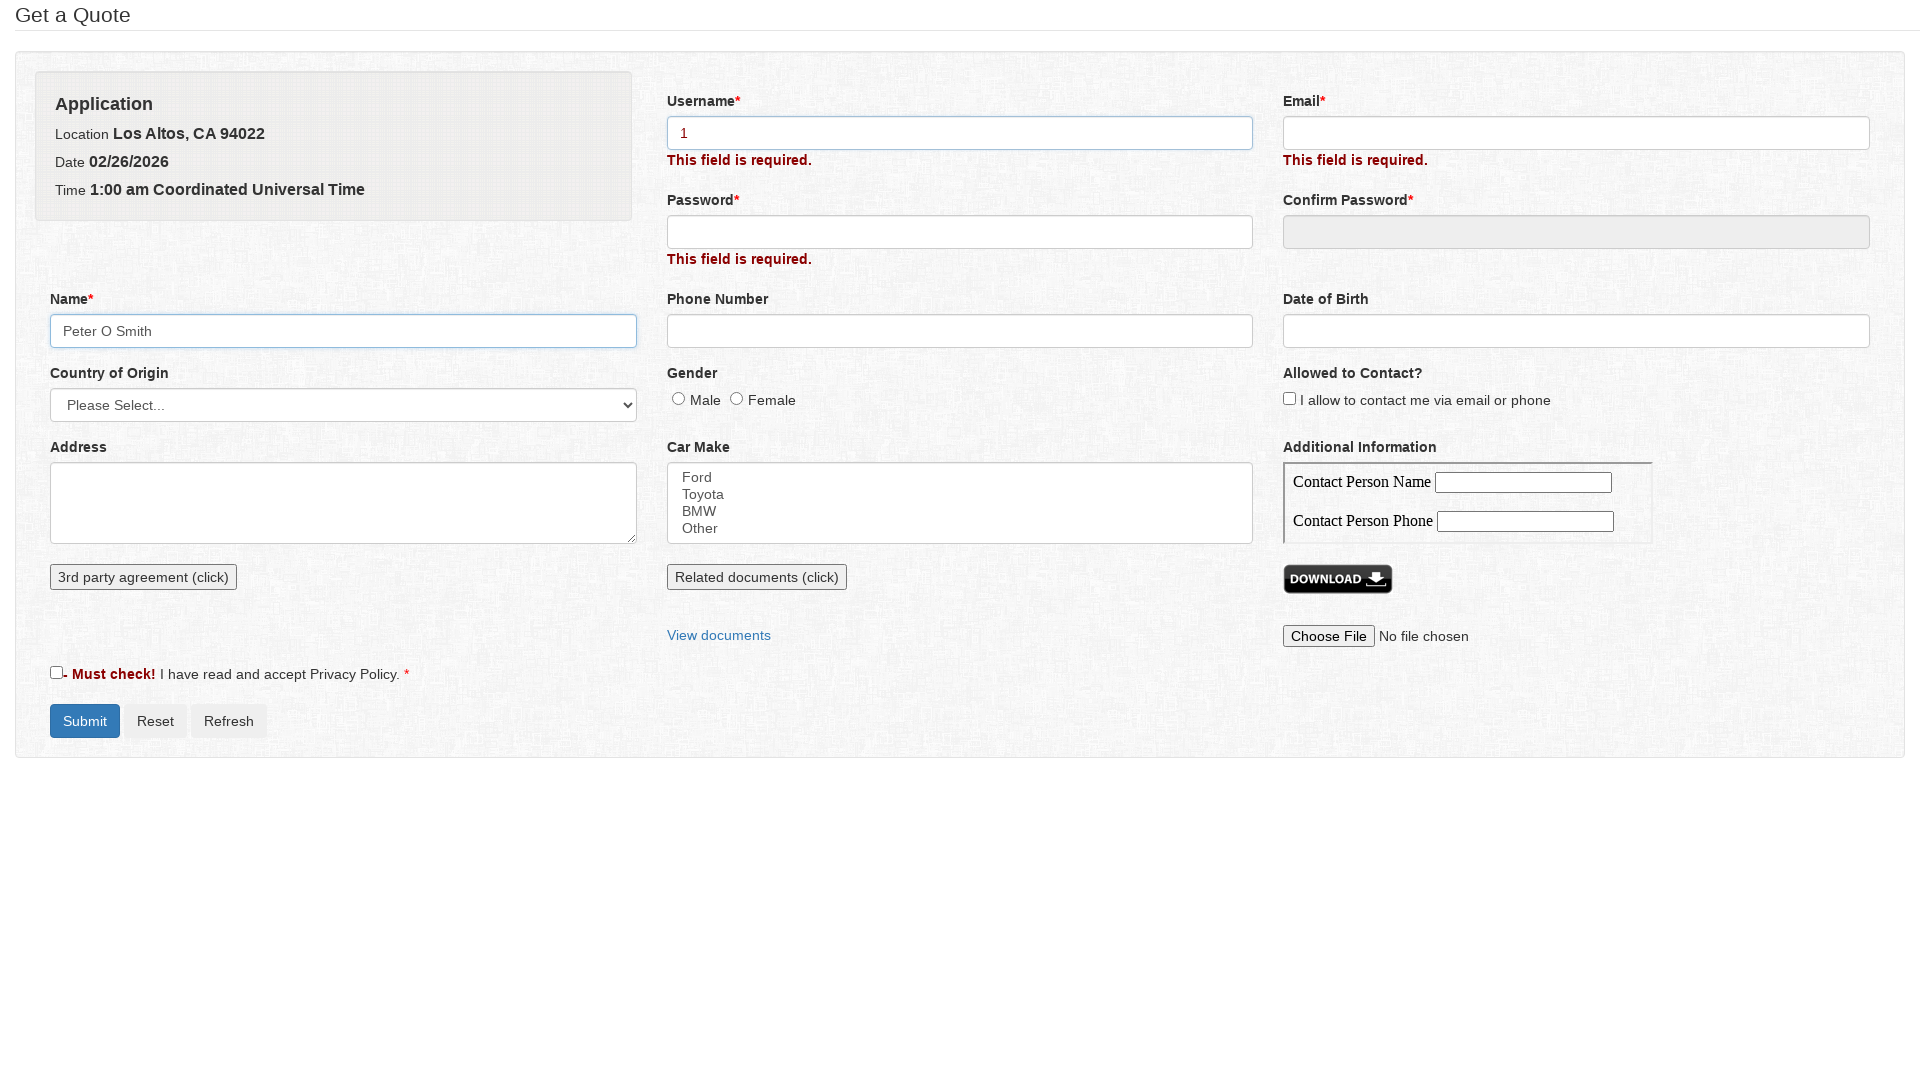

Clicked submit button to trigger username validation error at (85, 721) on #formSubmit
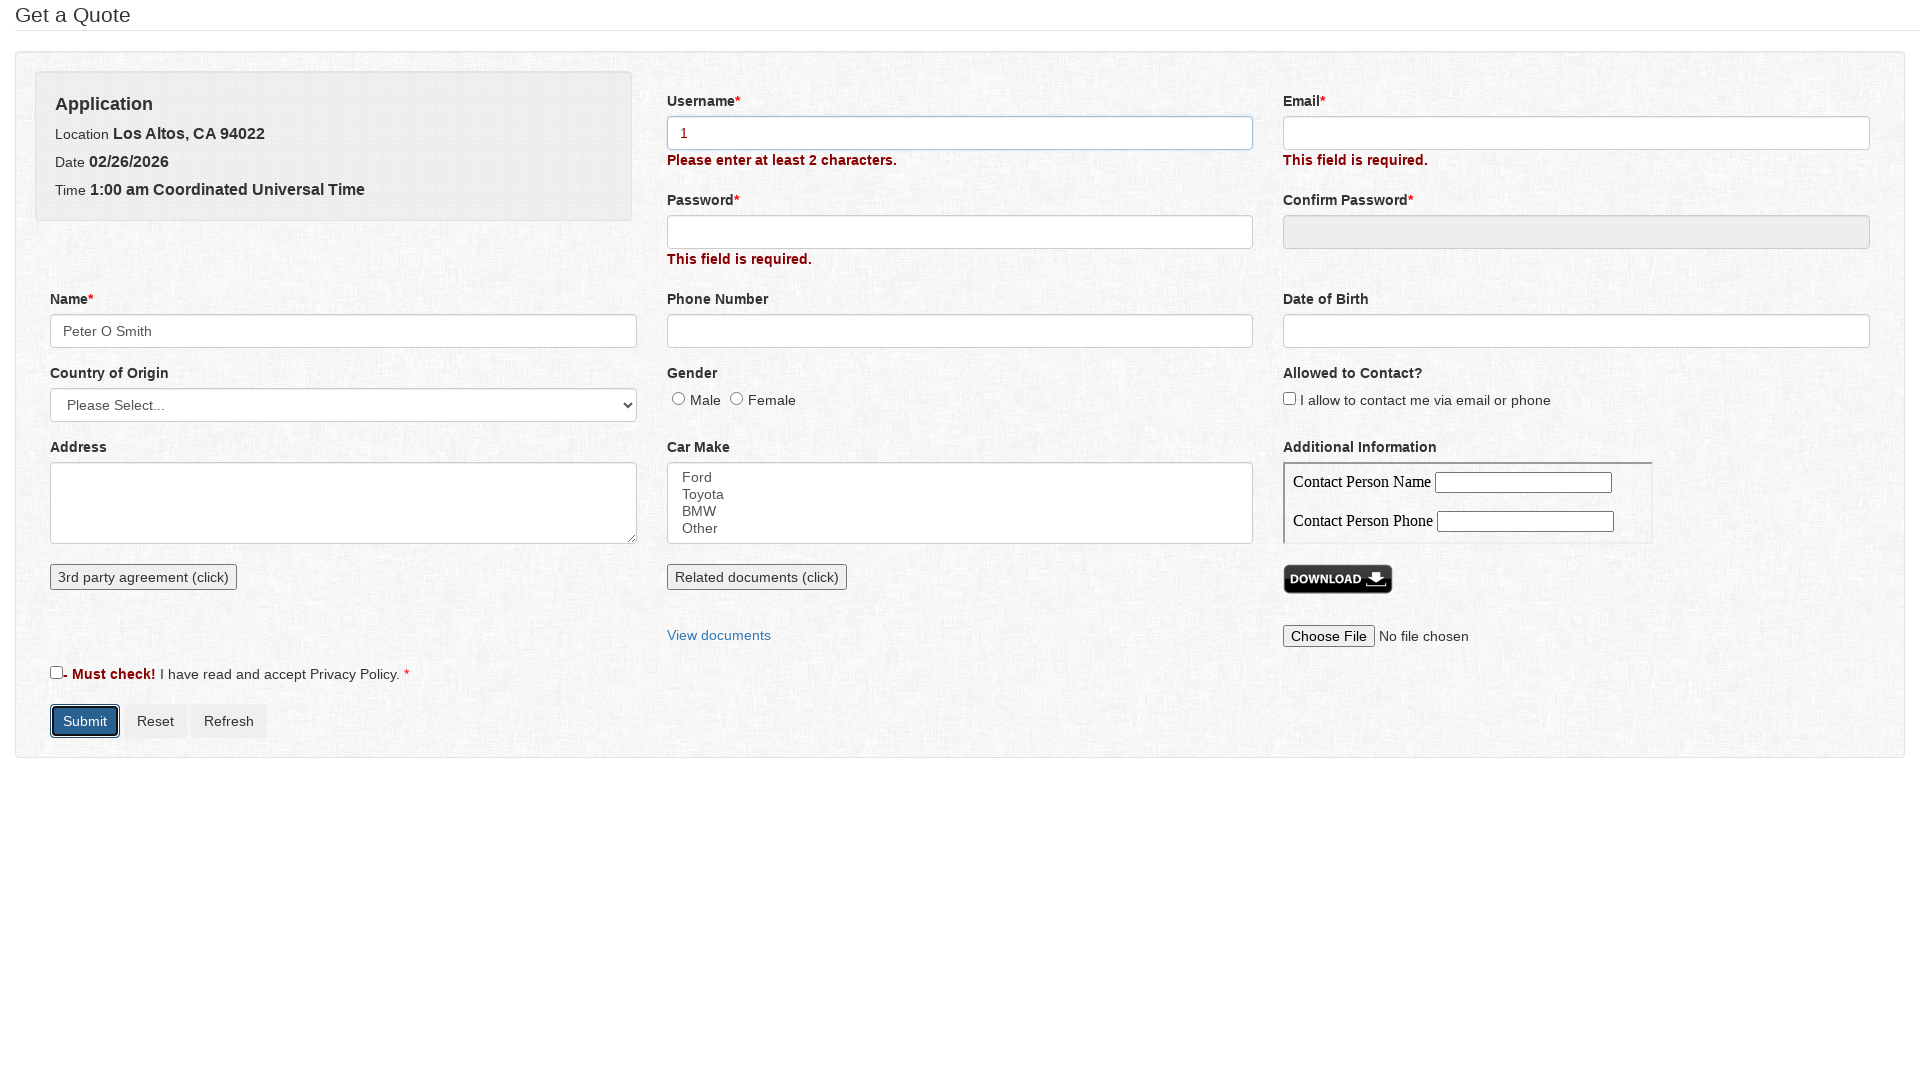

Username error message appeared
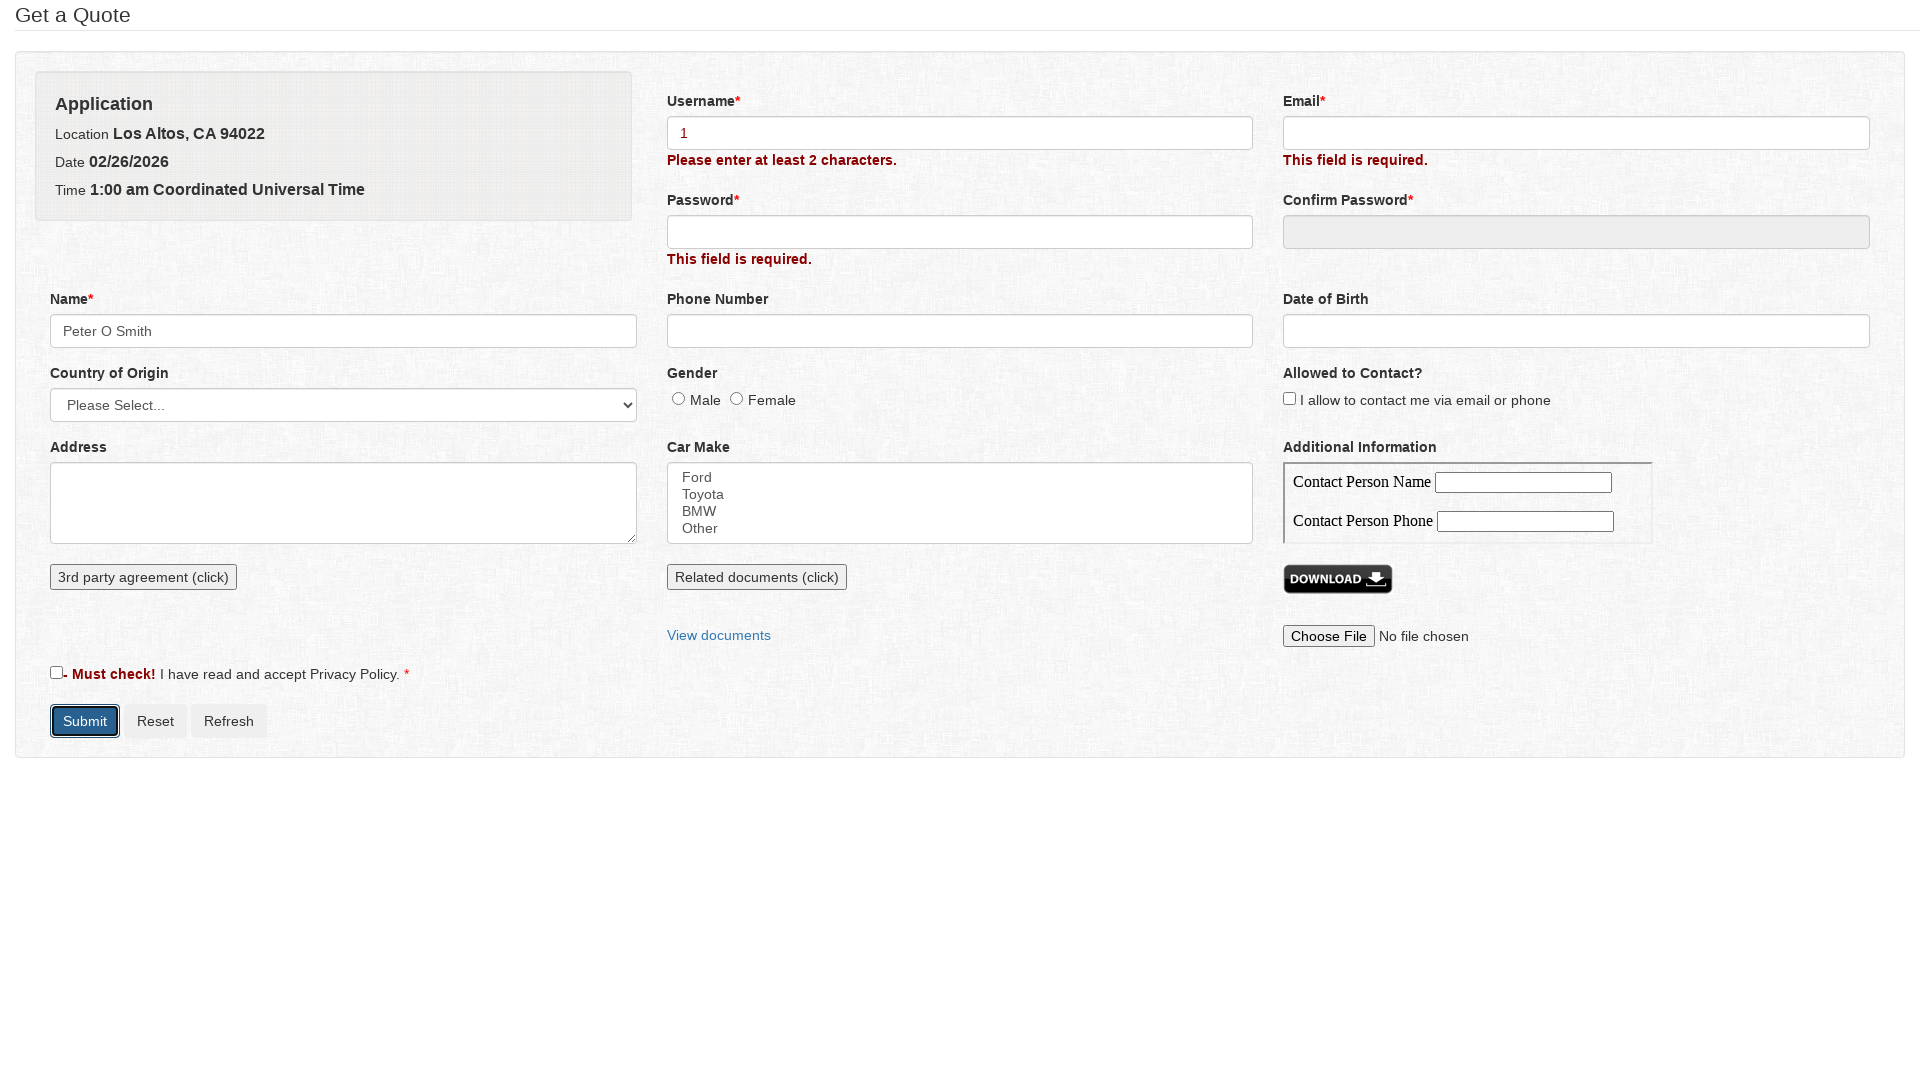

Cleared username field on input[name='username']
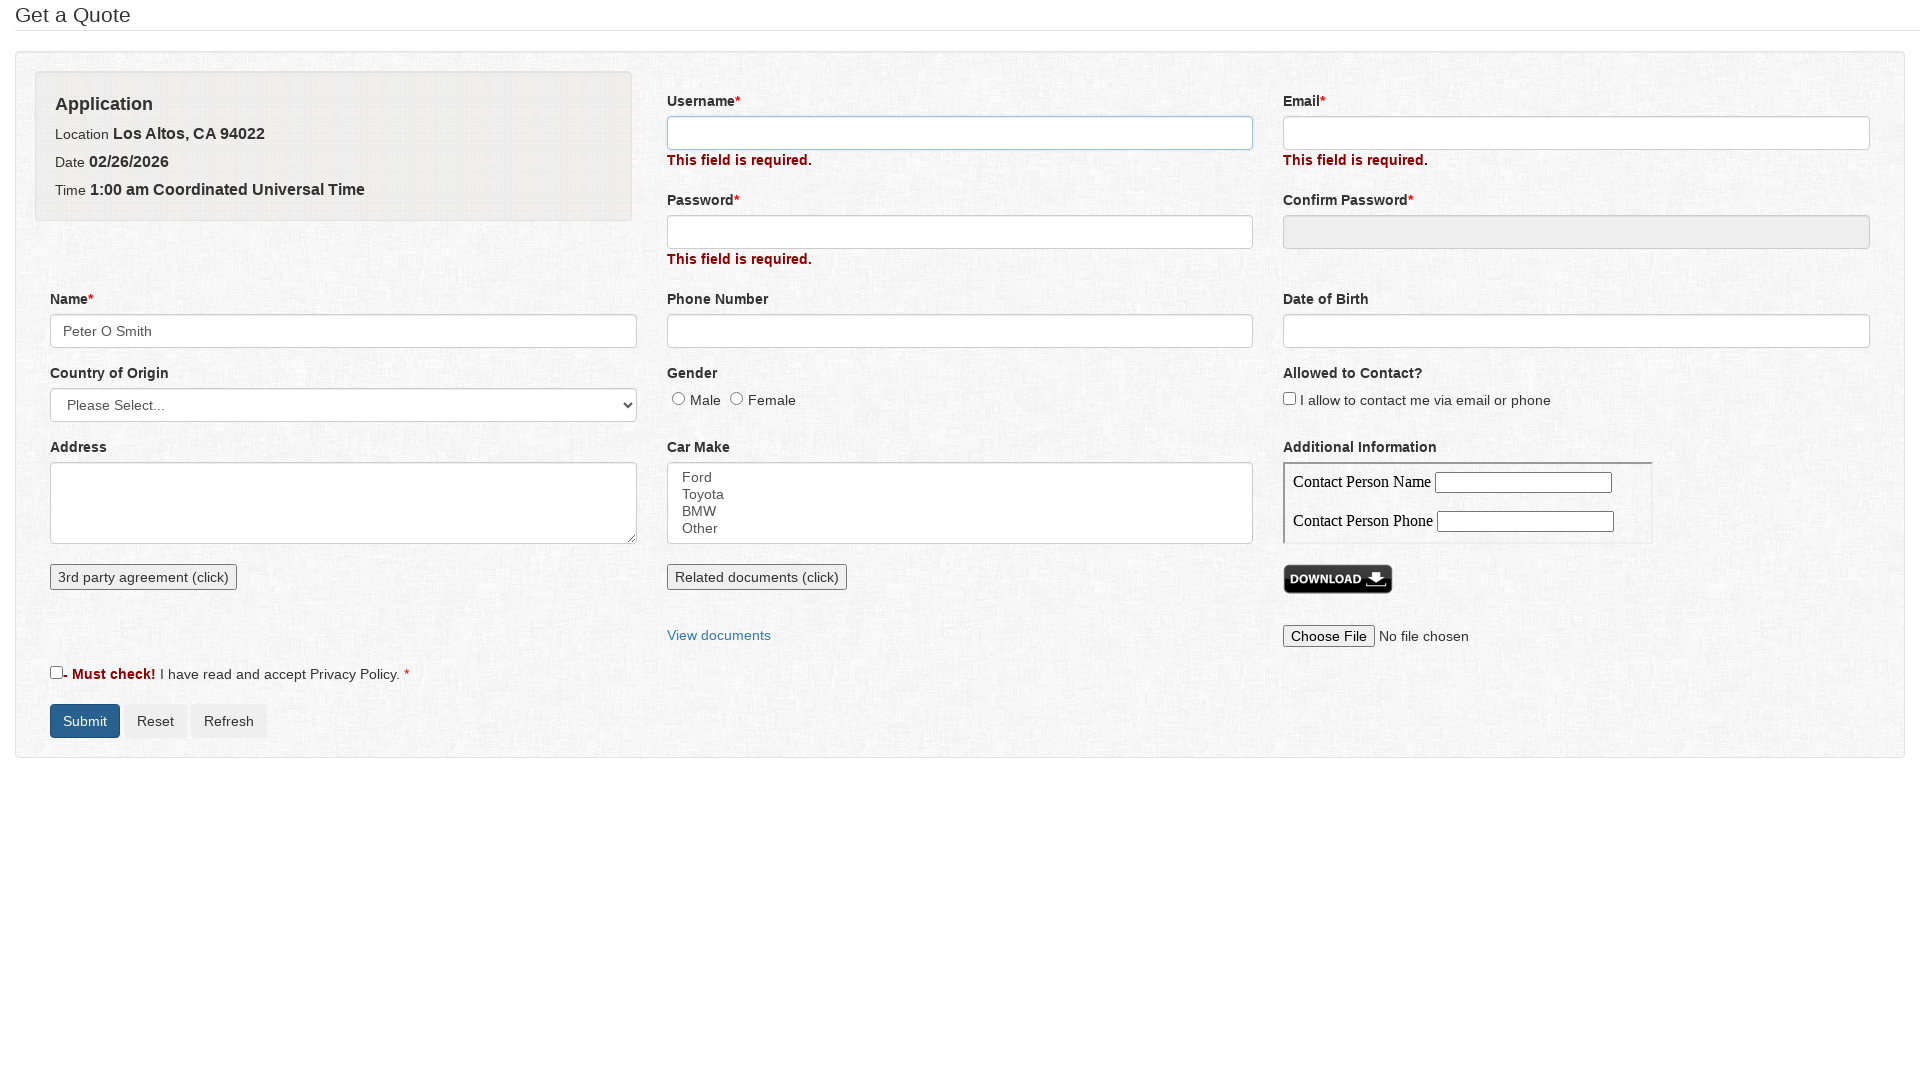

Filled username field with valid value '999999999' on input[name='username']
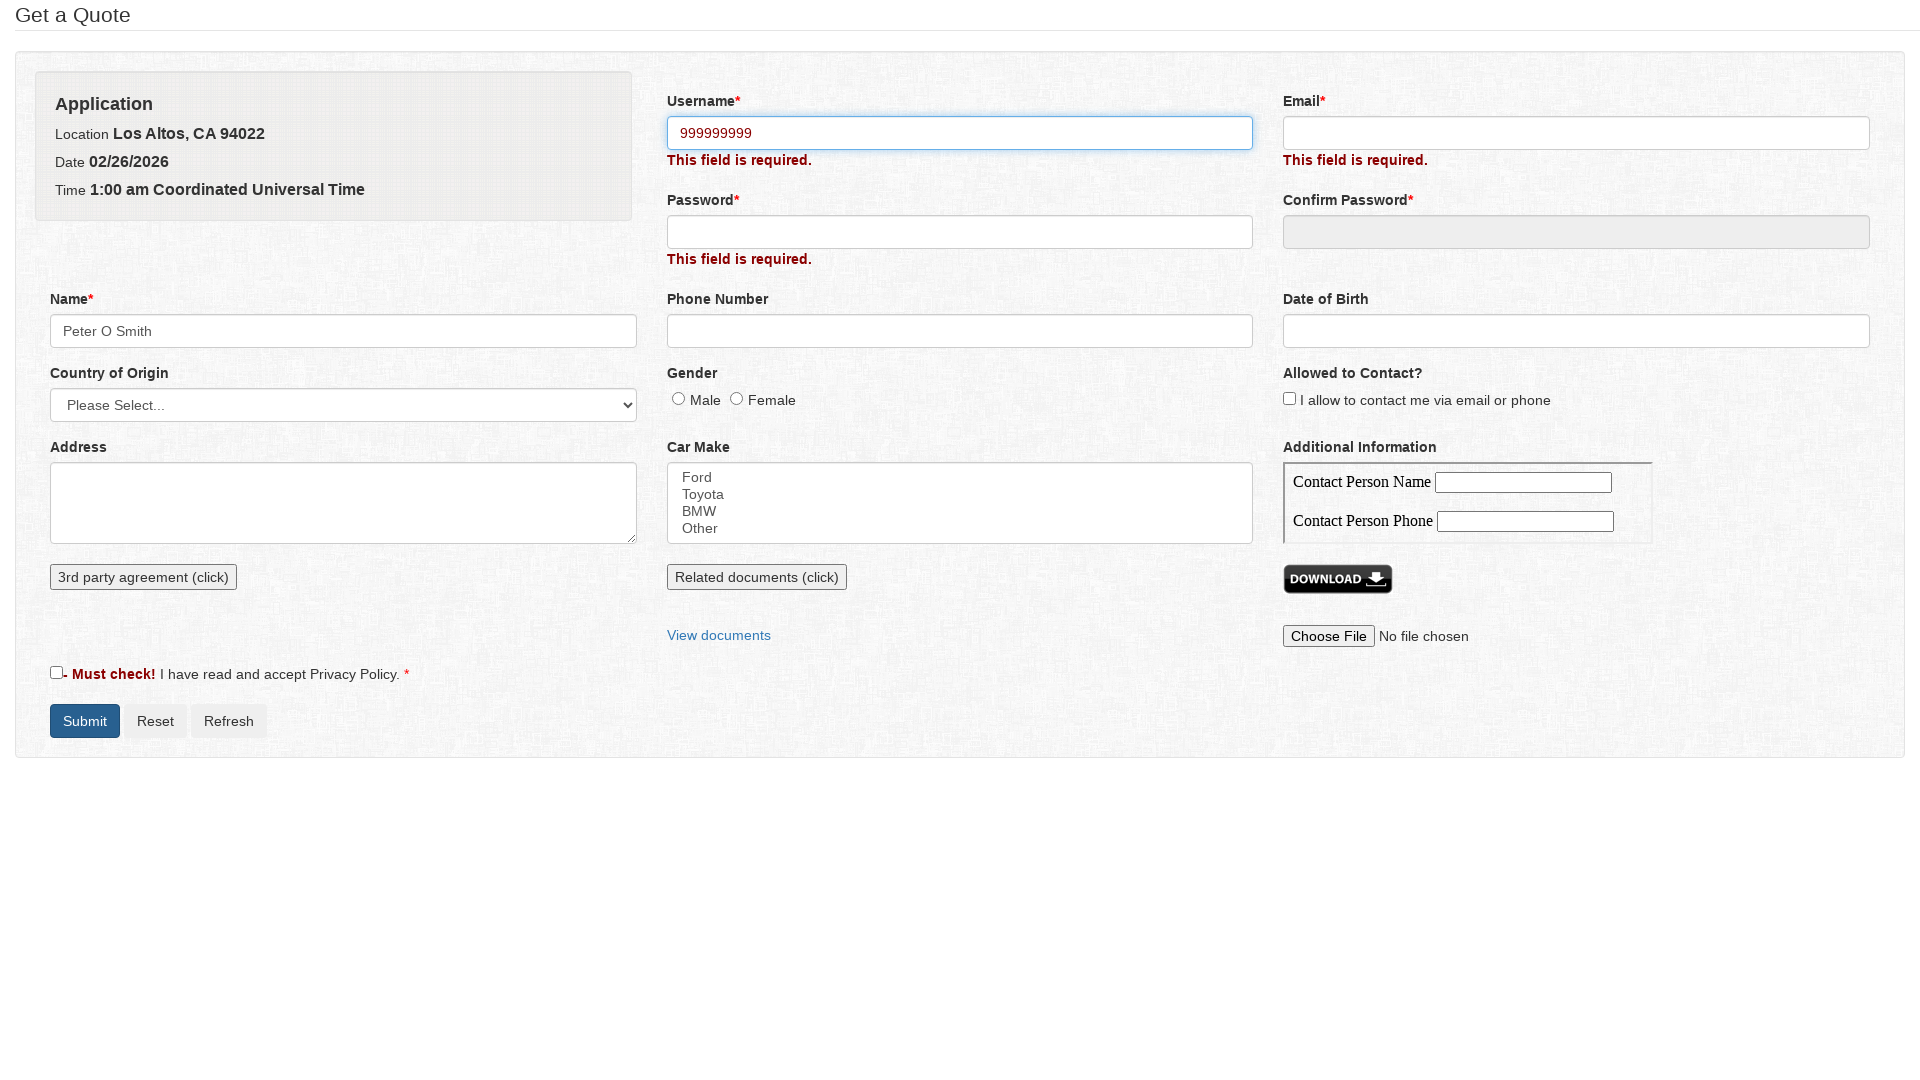

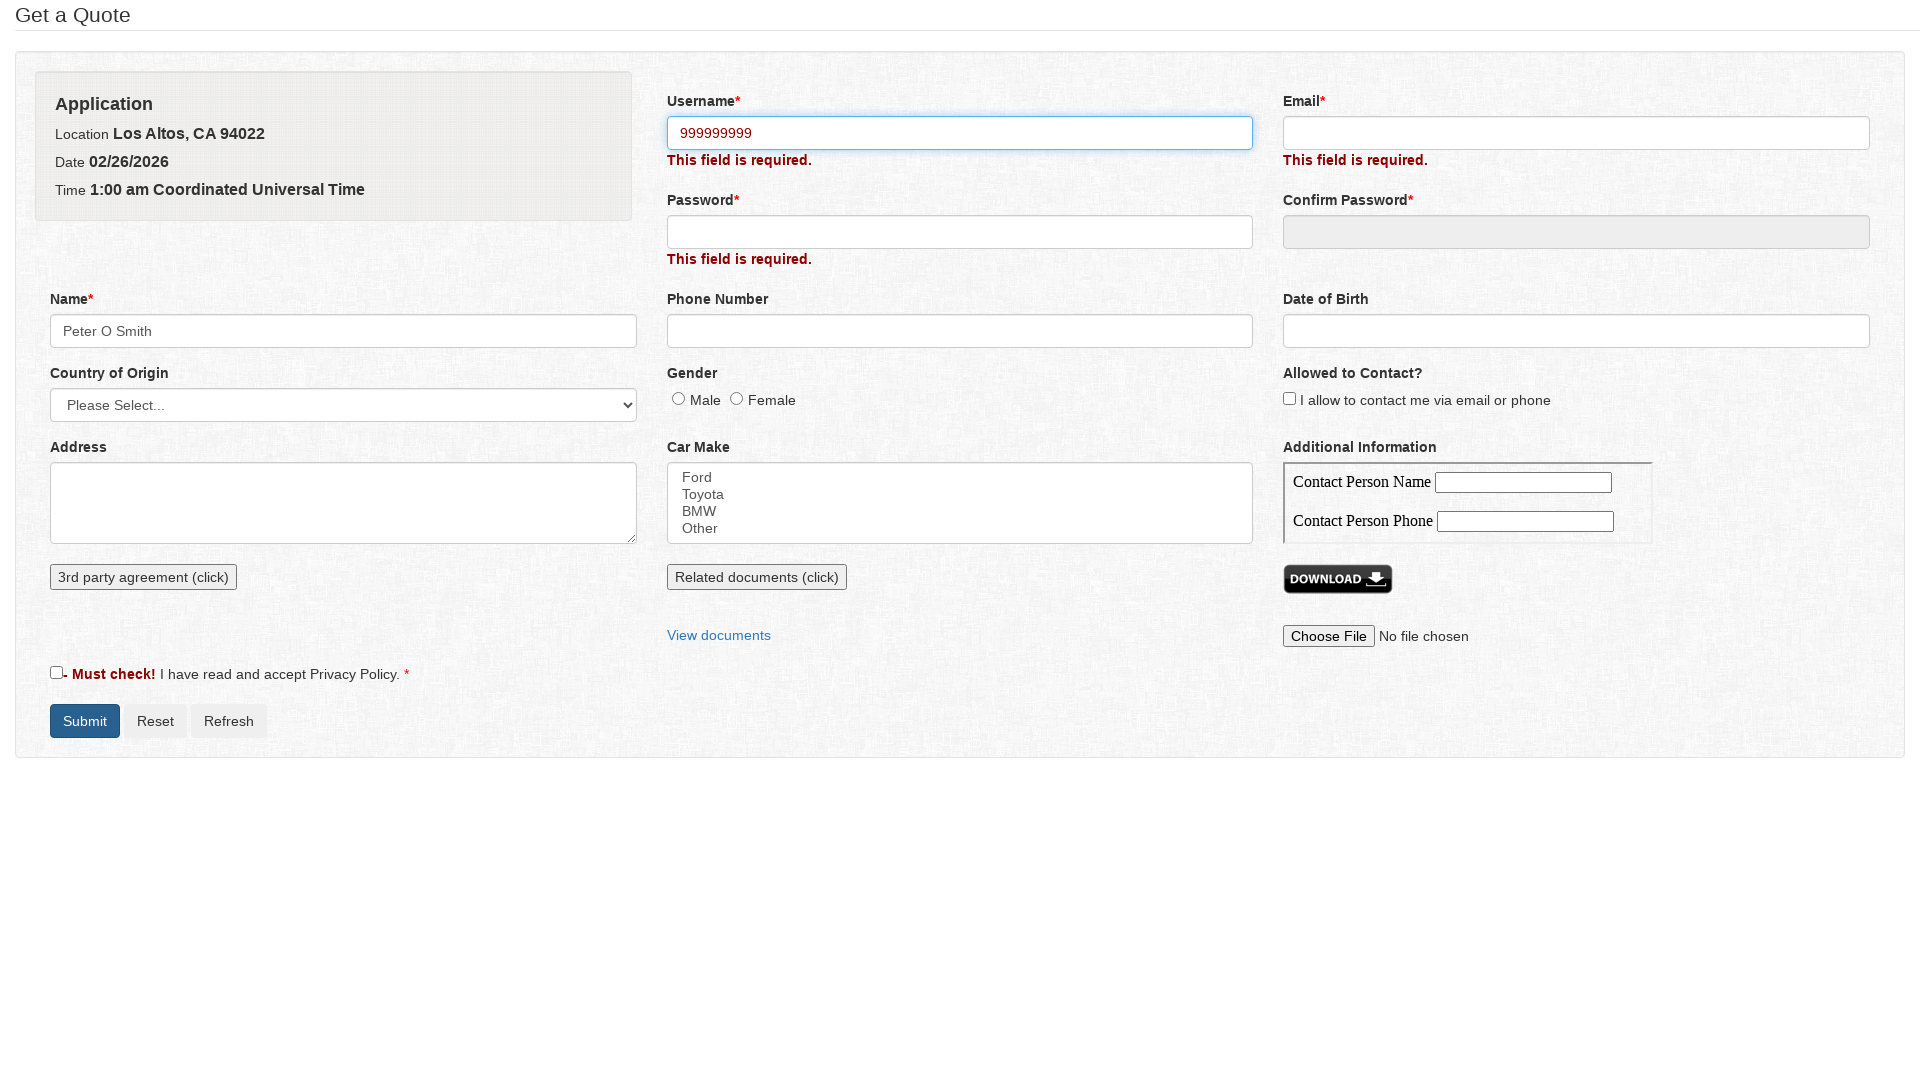